Verifies form validation by clicking submit without filling any fields, then checks that required fields display error styling (red border color).

Starting URL: https://demoqa.com/automation-practice-form

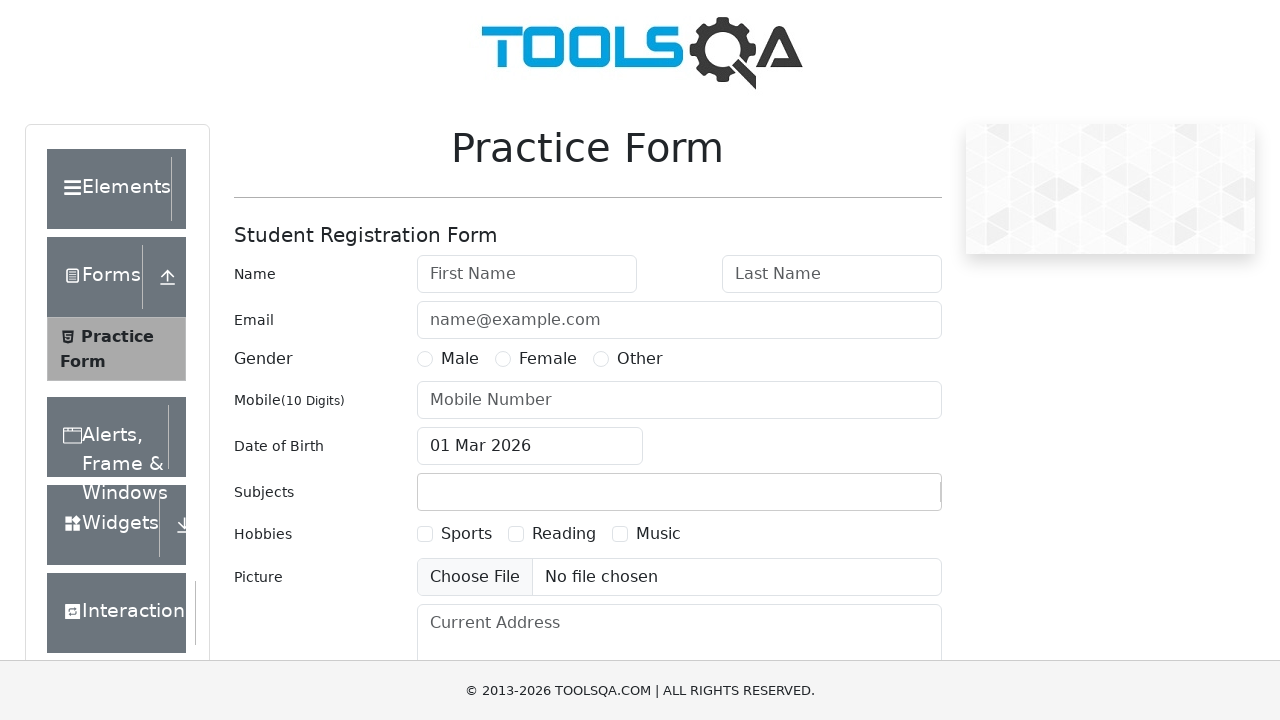

Clicked submit button without filling any fields to trigger validation at (885, 499) on #submit
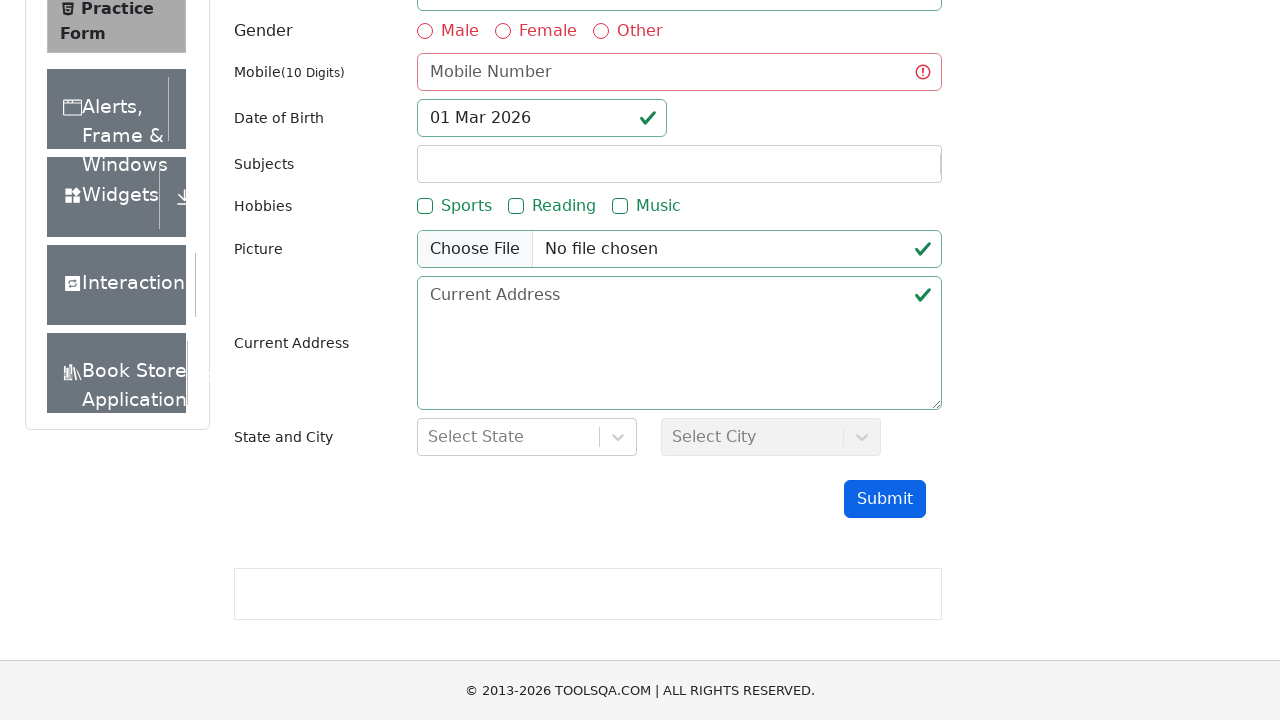

Waited for validation styles to be applied
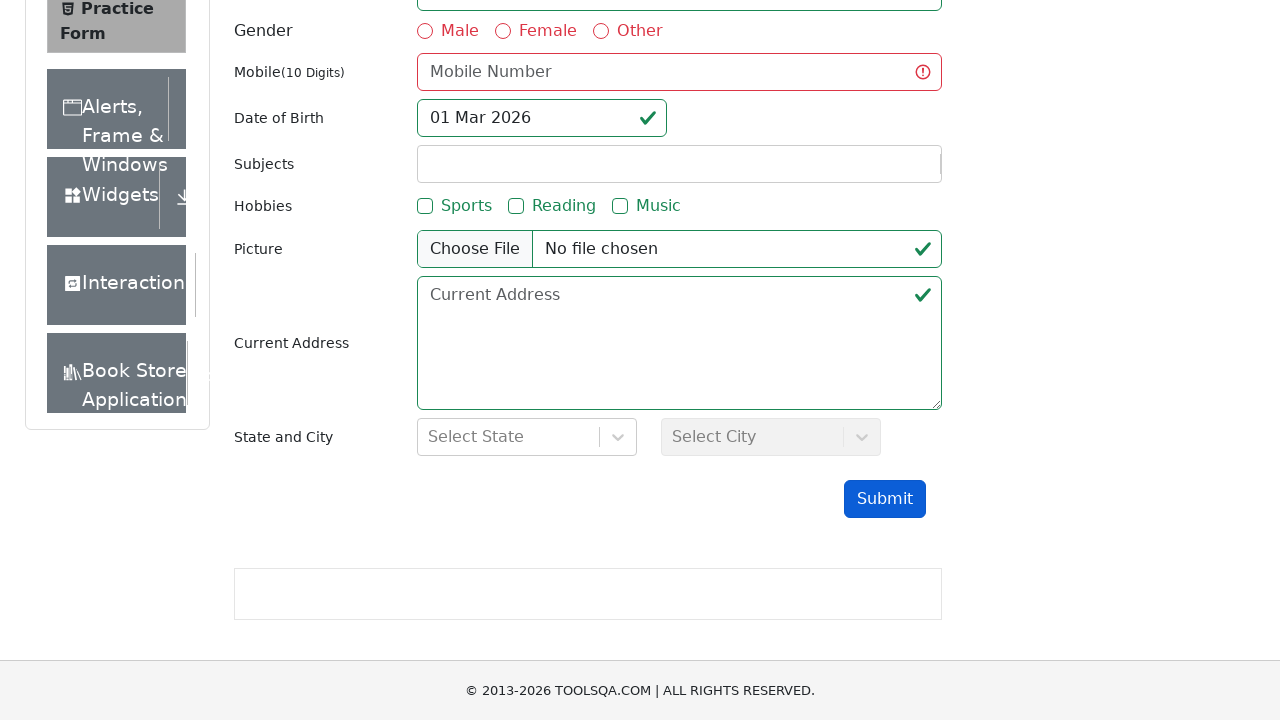

Verified firstName field displays invalid validation state with red border
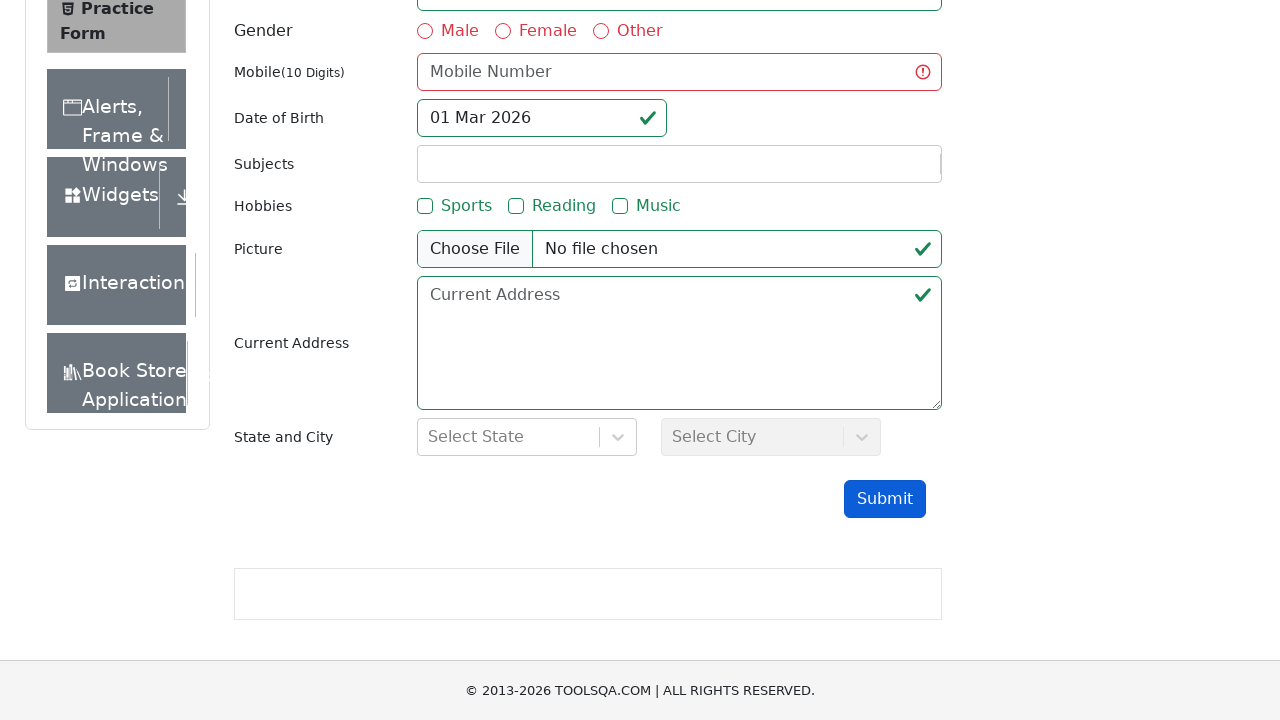

Verified lastName field displays invalid validation state with red border
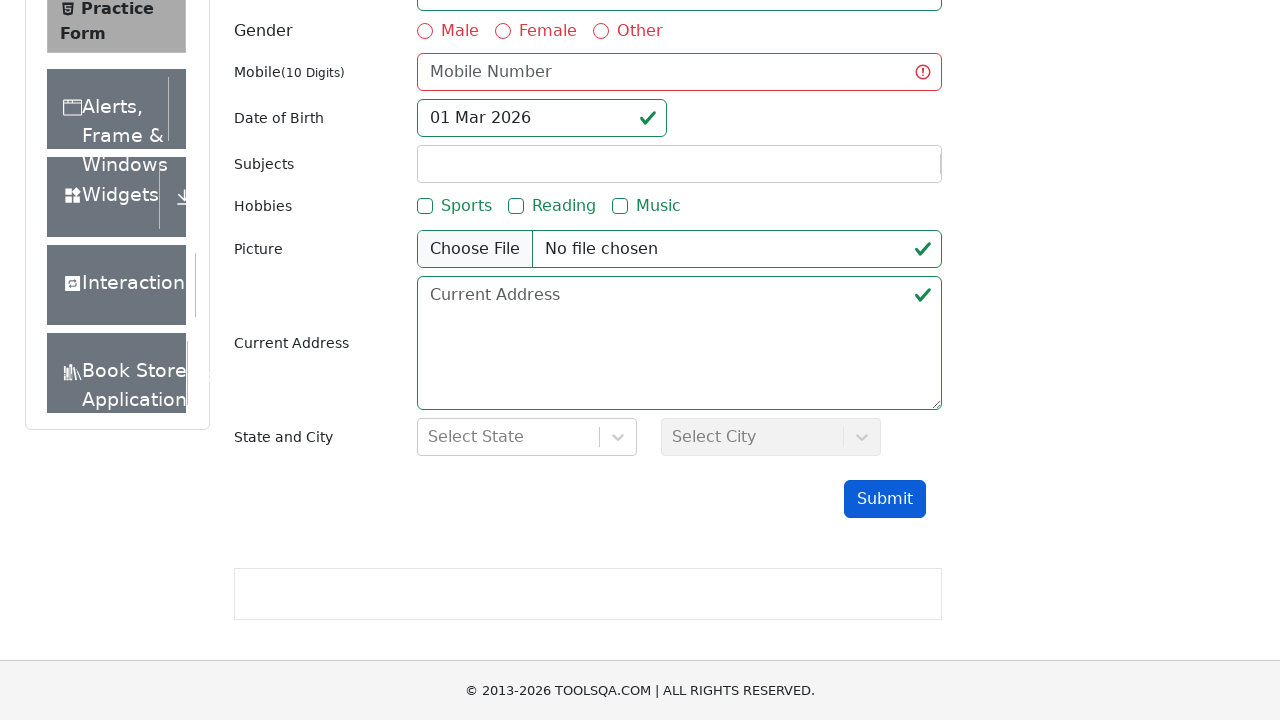

Verified userNumber field displays invalid validation state with red border
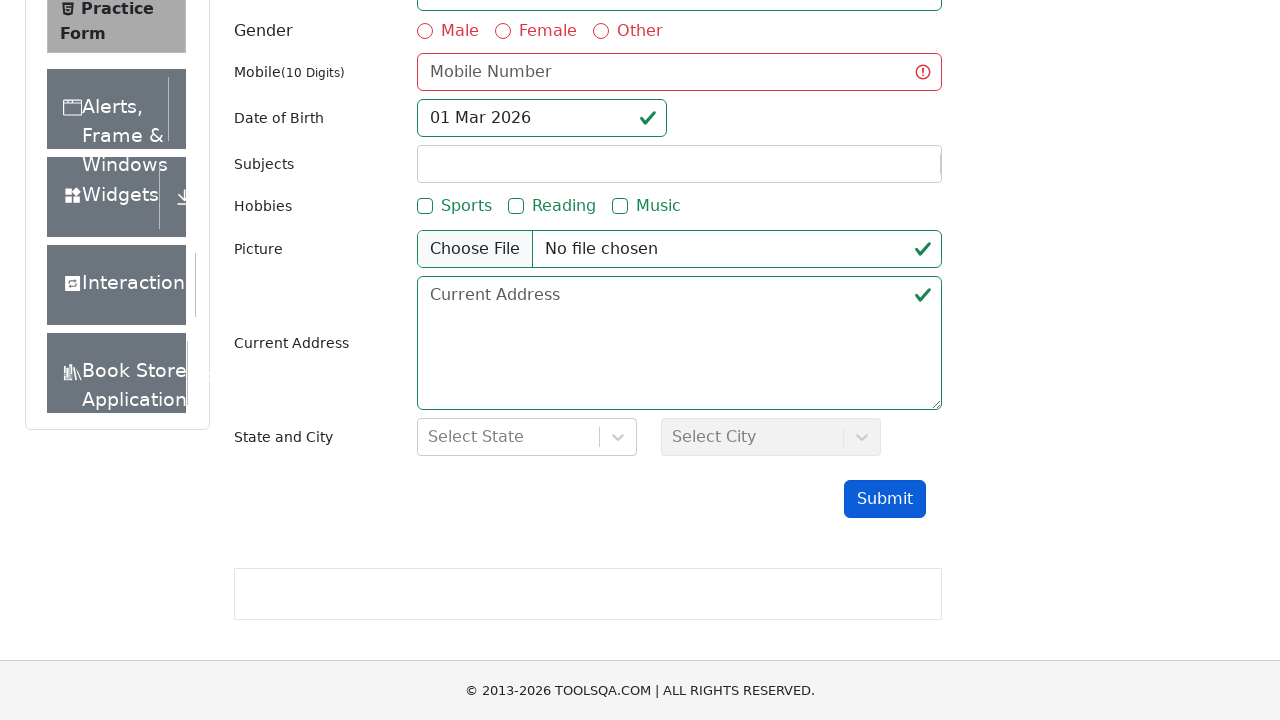

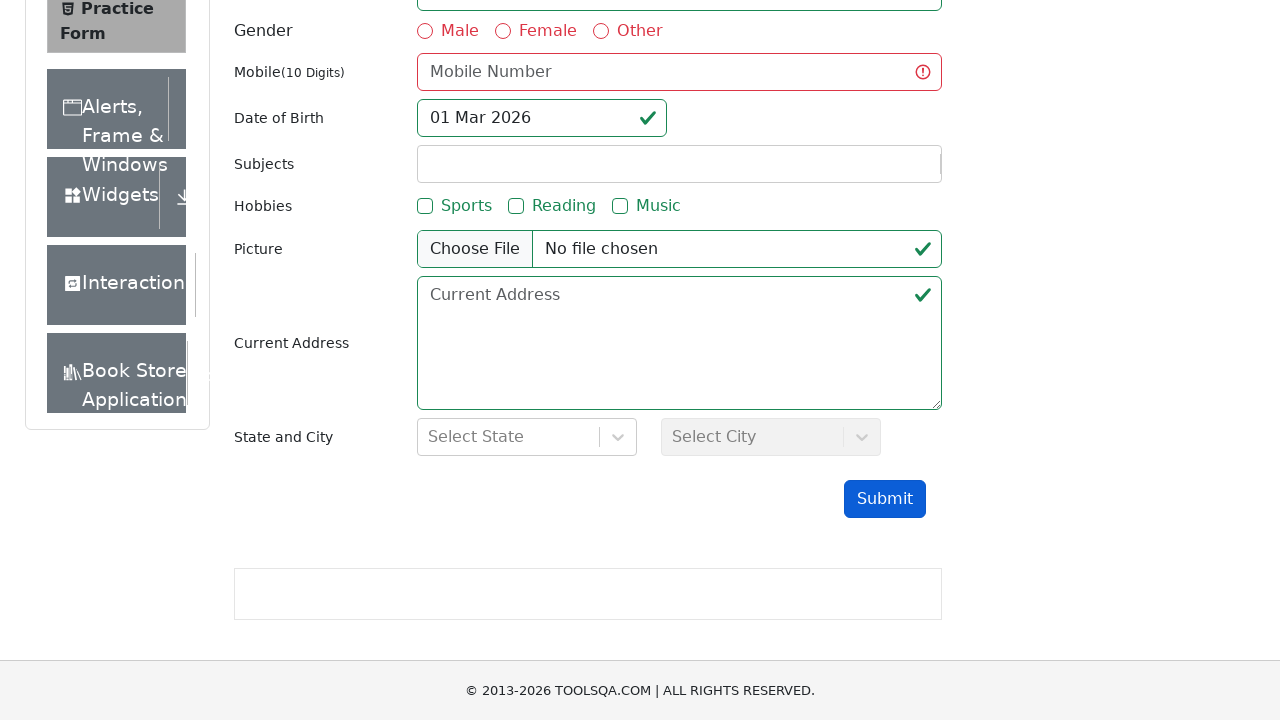